Verifies the username and password label texts on the login form

Starting URL: https://the-internet.herokuapp.com/

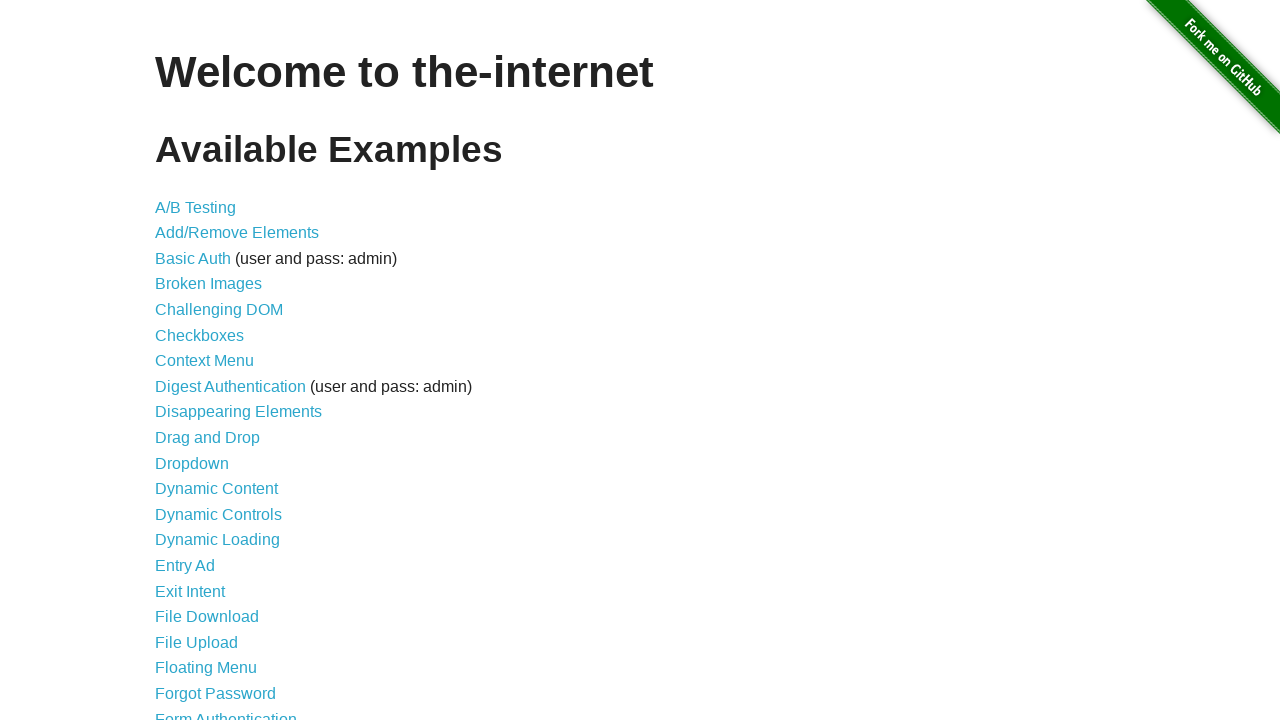

Clicked on Form Authentication link at (226, 712) on text=Form Authentication
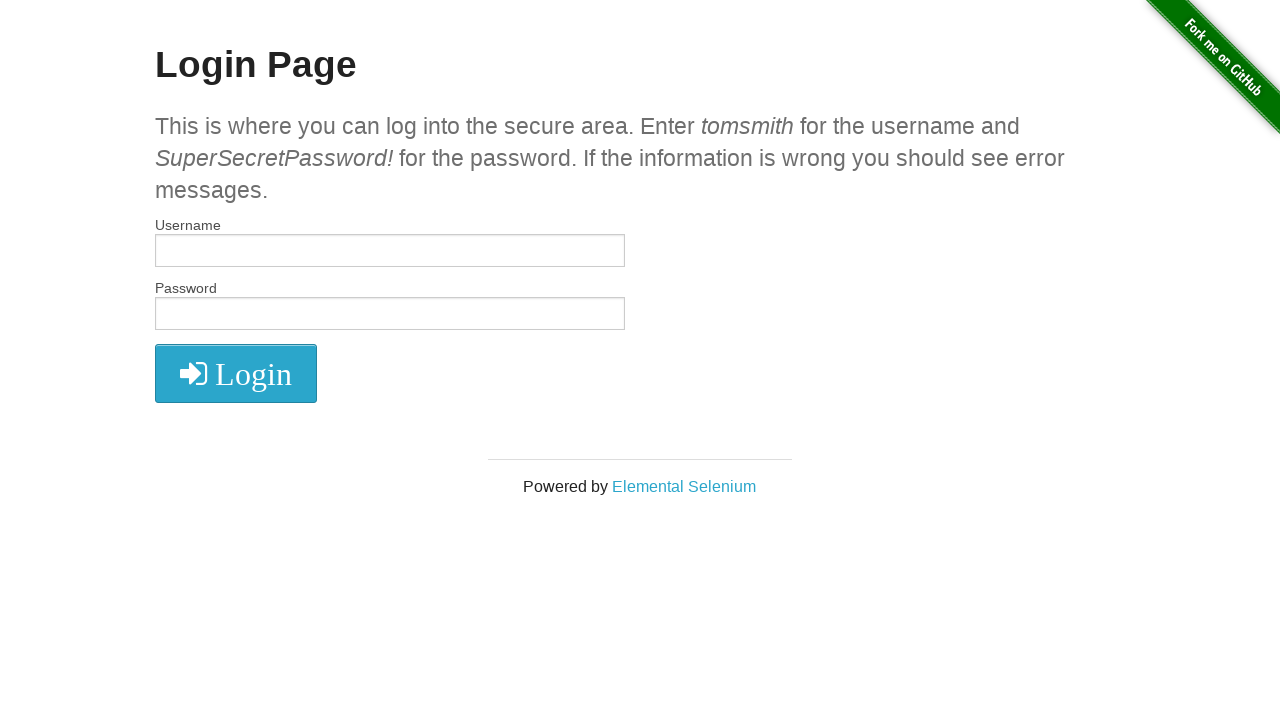

Retrieved all label text contents from the login form
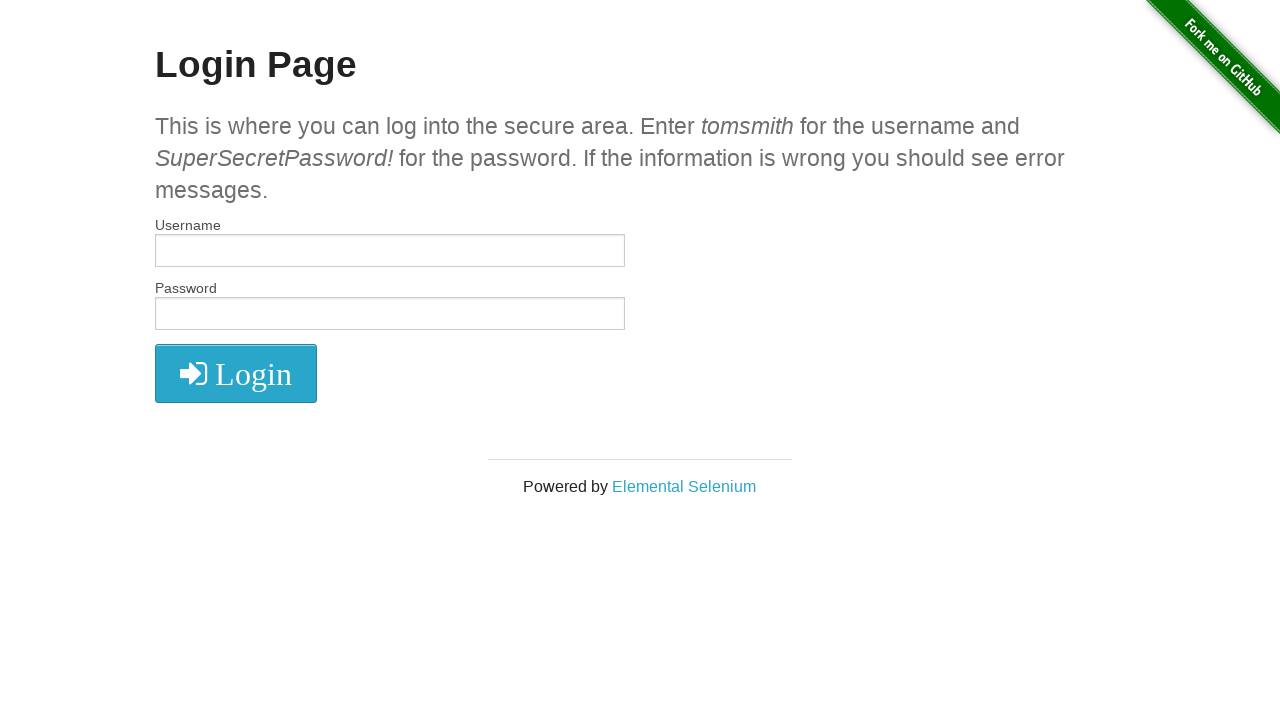

Verified first label text is 'Username'
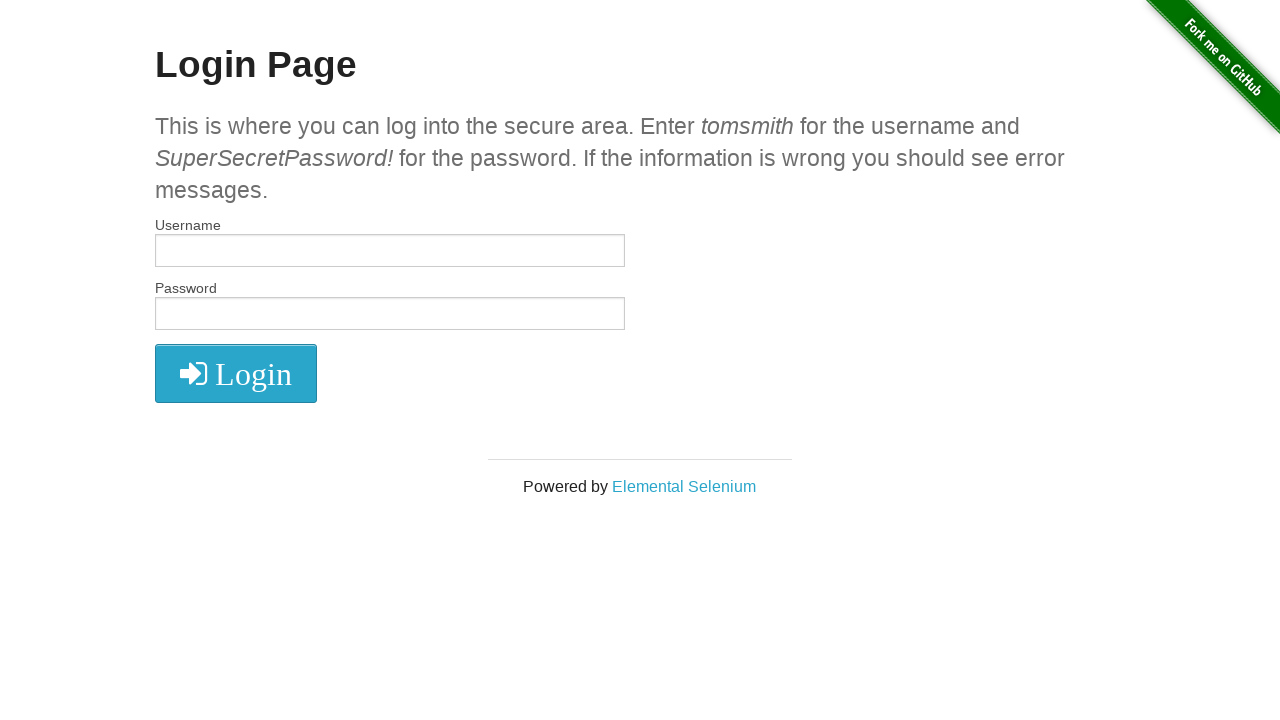

Verified second label text is 'Password'
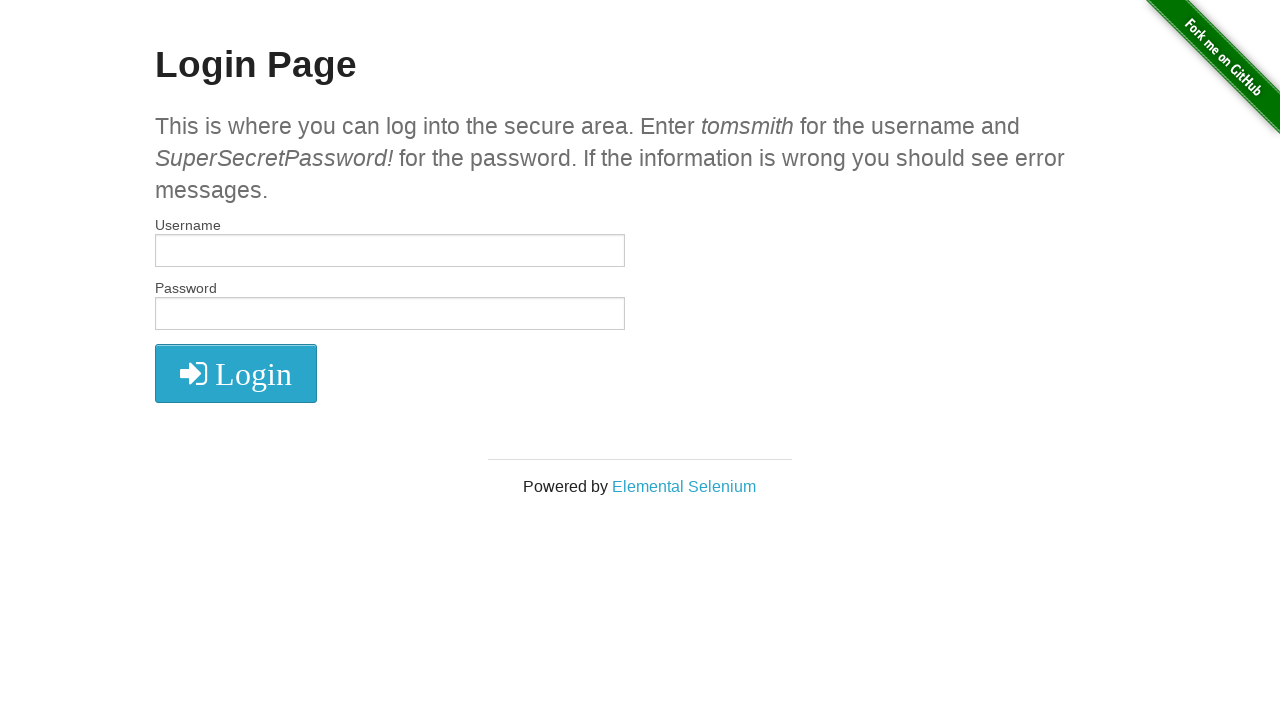

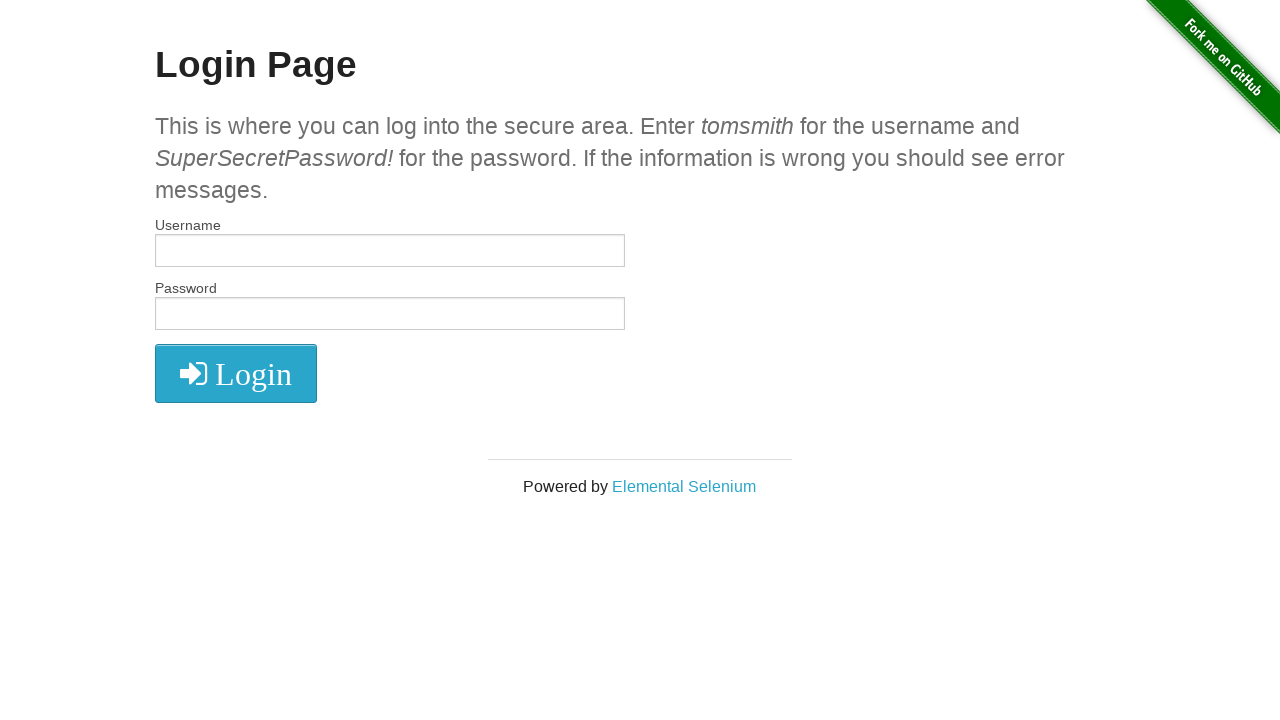